Tests dropdown interaction by selecting different options using various methods (by value, by visible text, and by index)

Starting URL: https://the-internet.herokuapp.com/dropdown

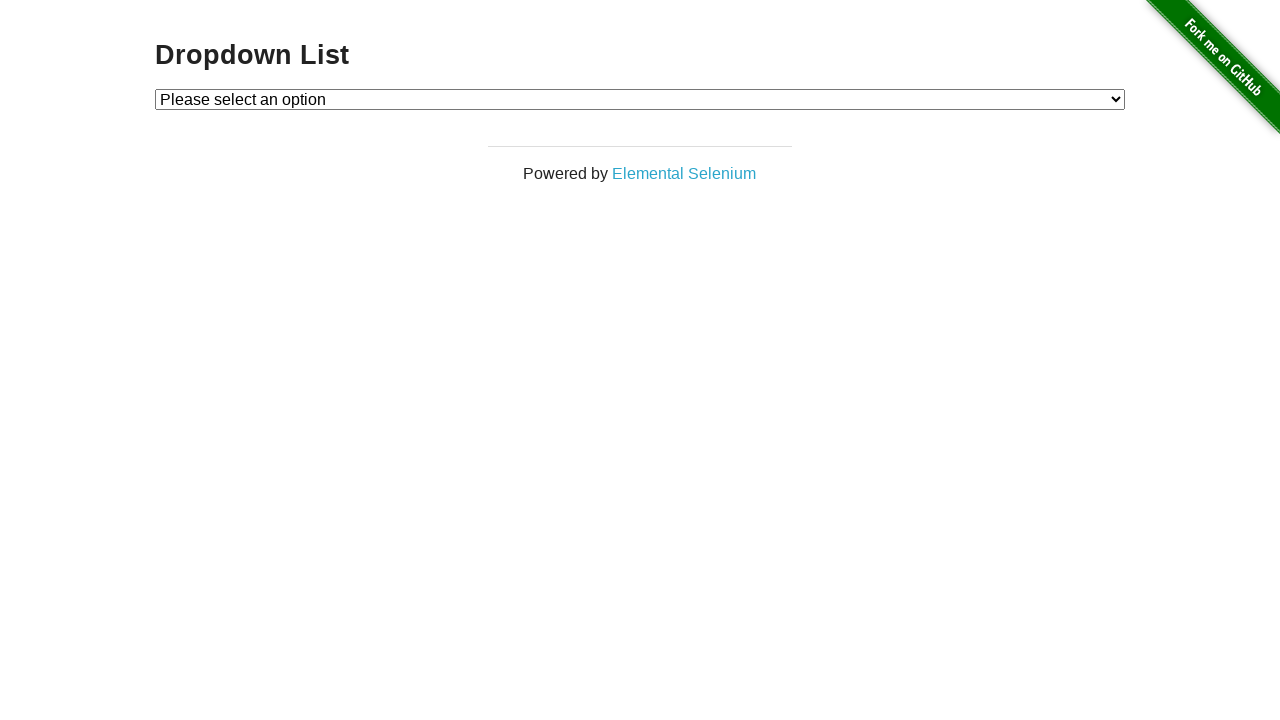

Located dropdown element with id 'dropdown'
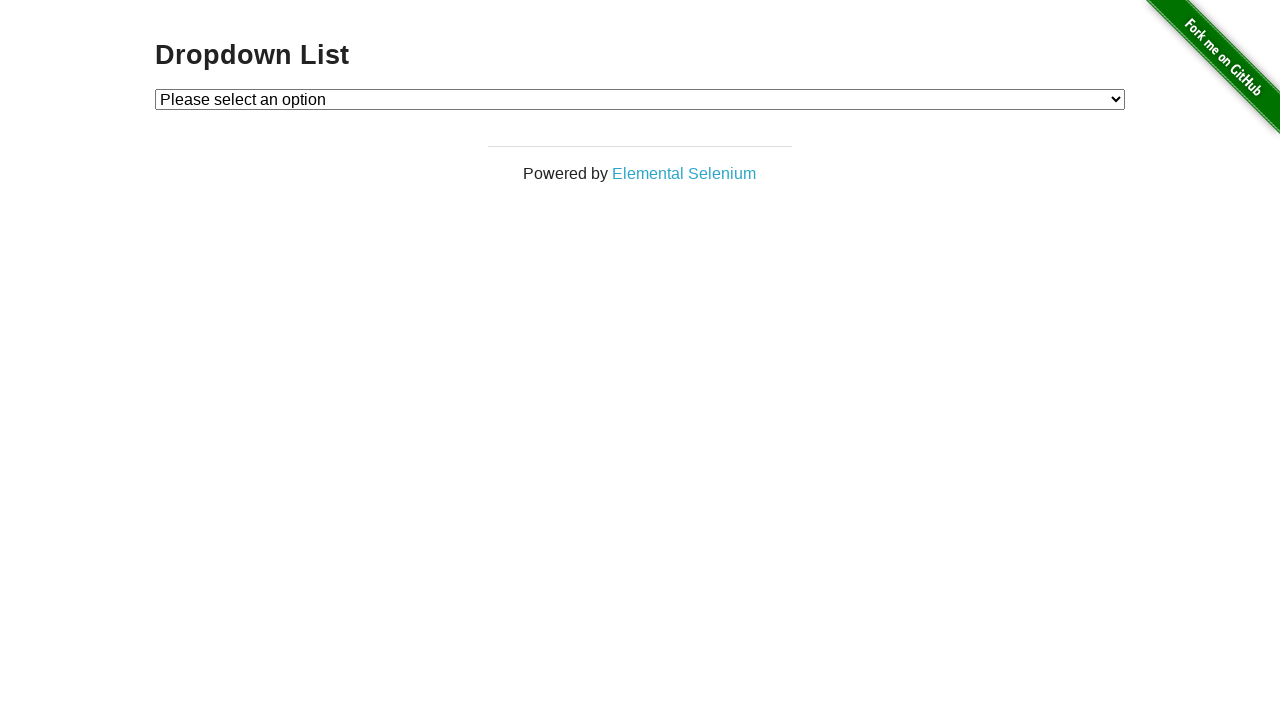

Selected dropdown option by value '1' on #dropdown
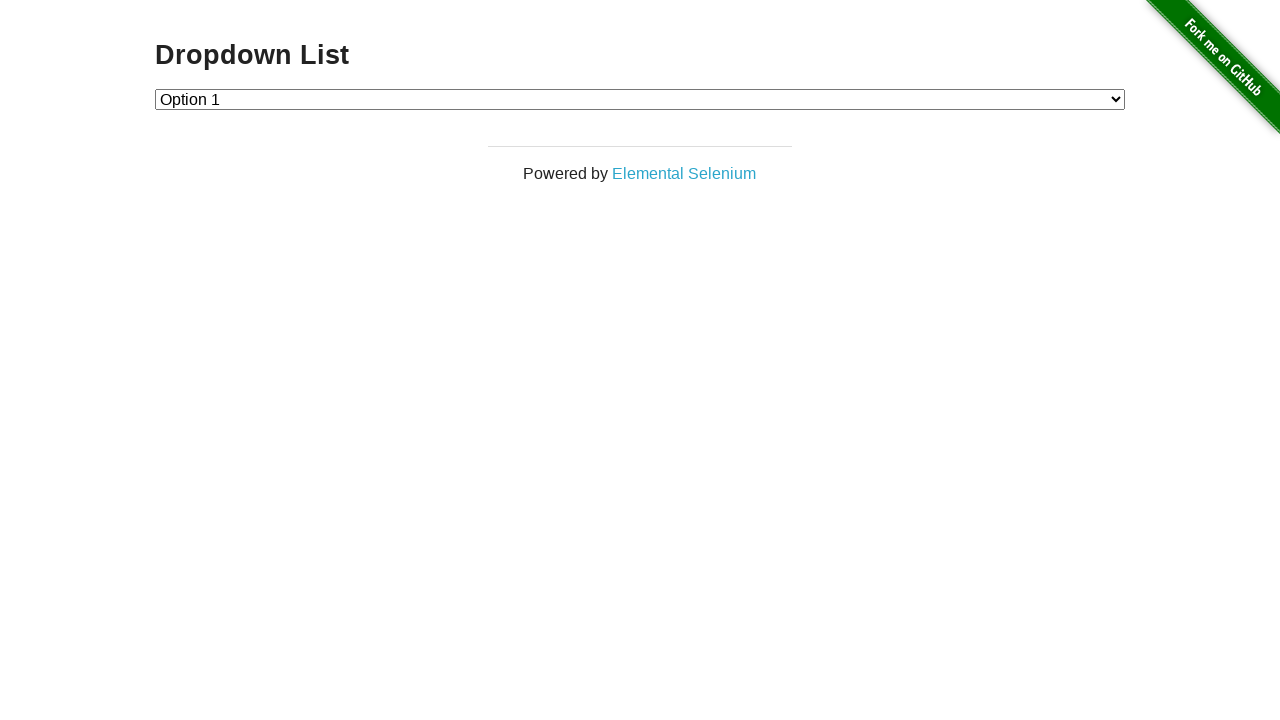

Selected dropdown option by visible text 'Option 2' on #dropdown
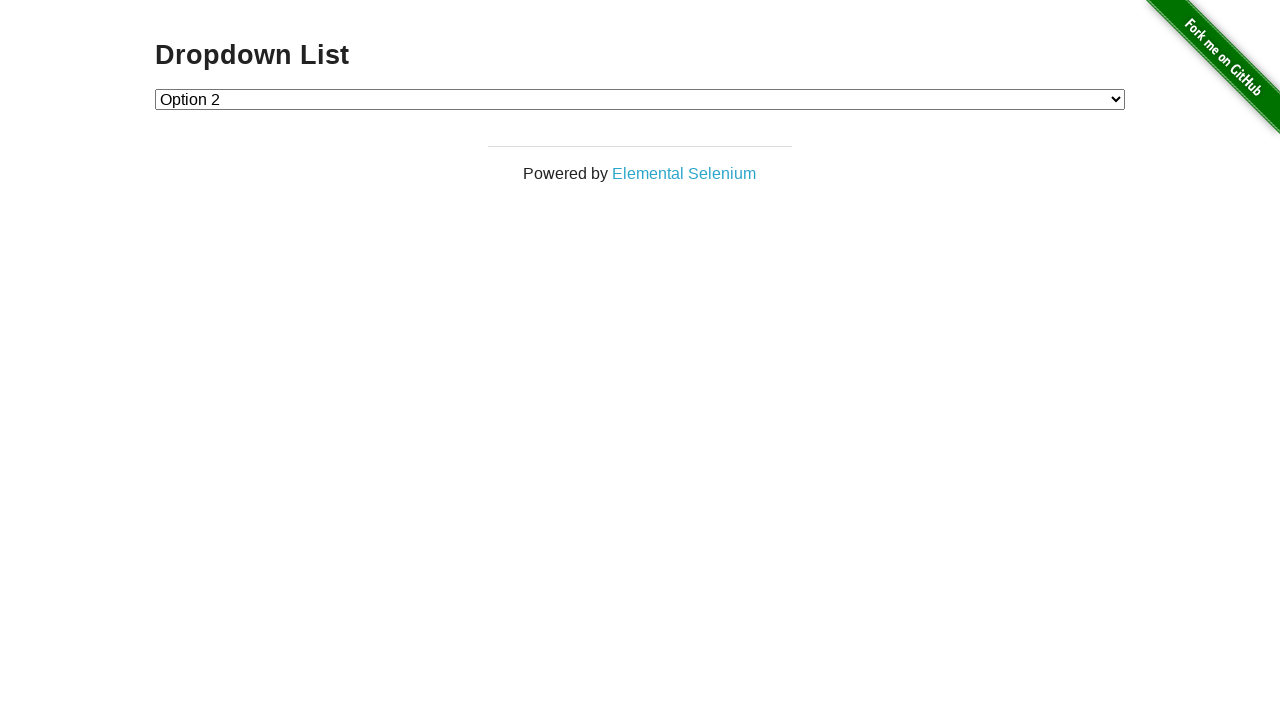

Selected dropdown option by index 1 on #dropdown
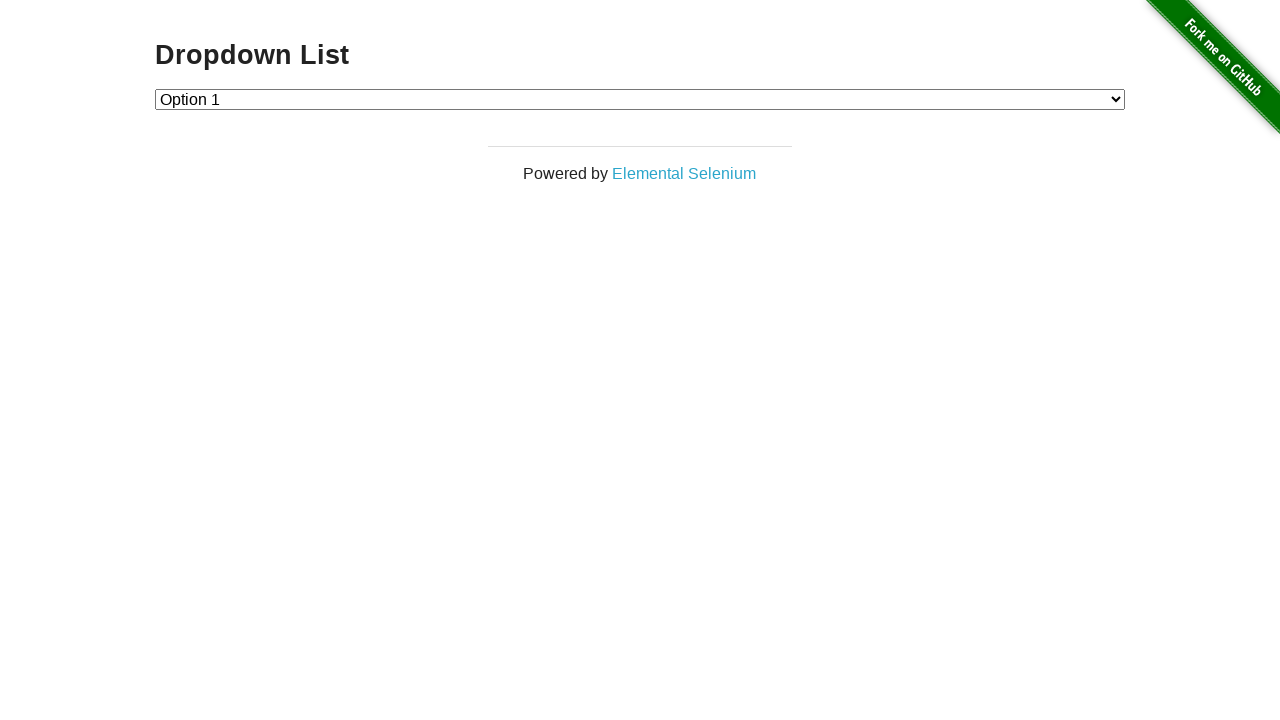

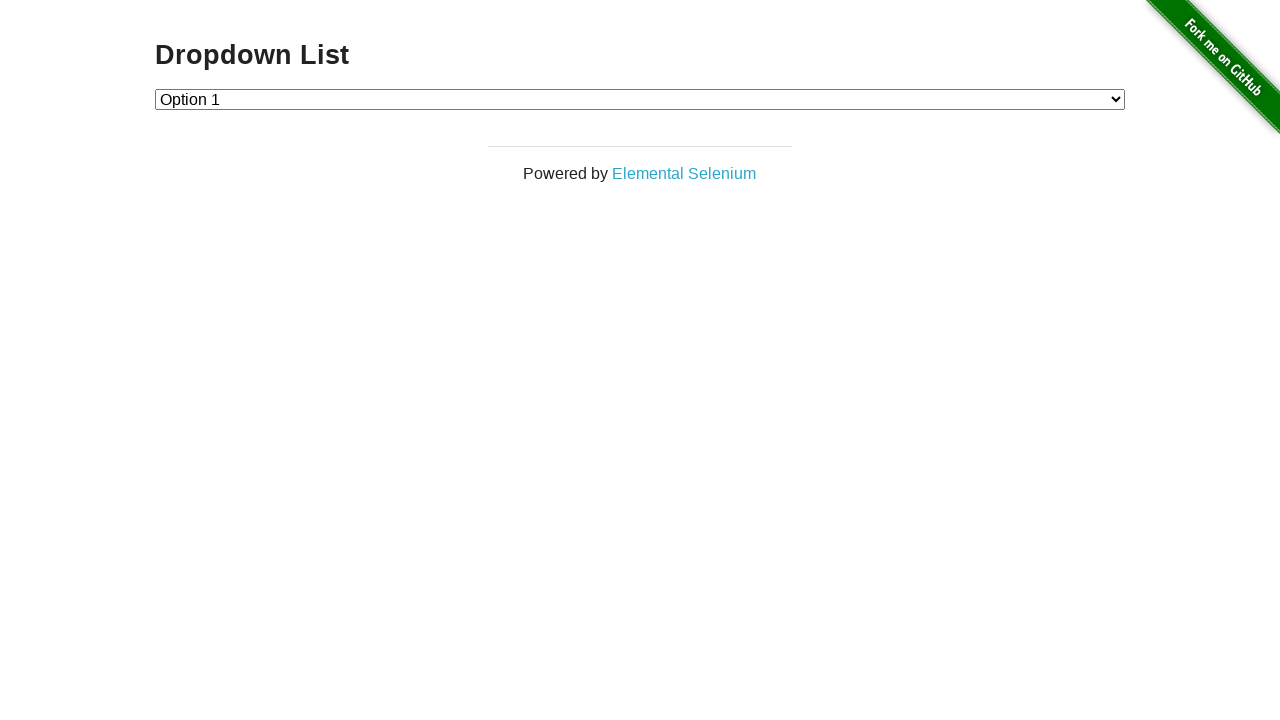